Tests that entering only username without password shows appropriate error message

Starting URL: https://www.saucedemo.com/

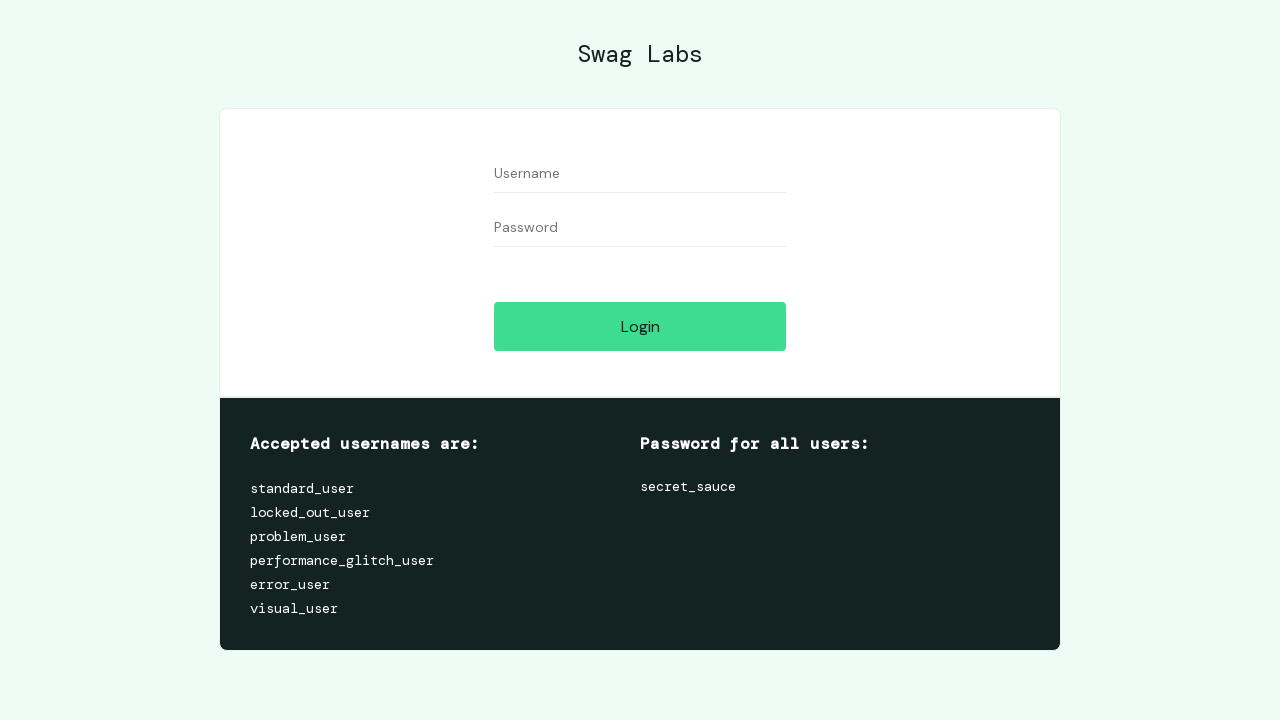

Filled username field with 'test123' on #user-name
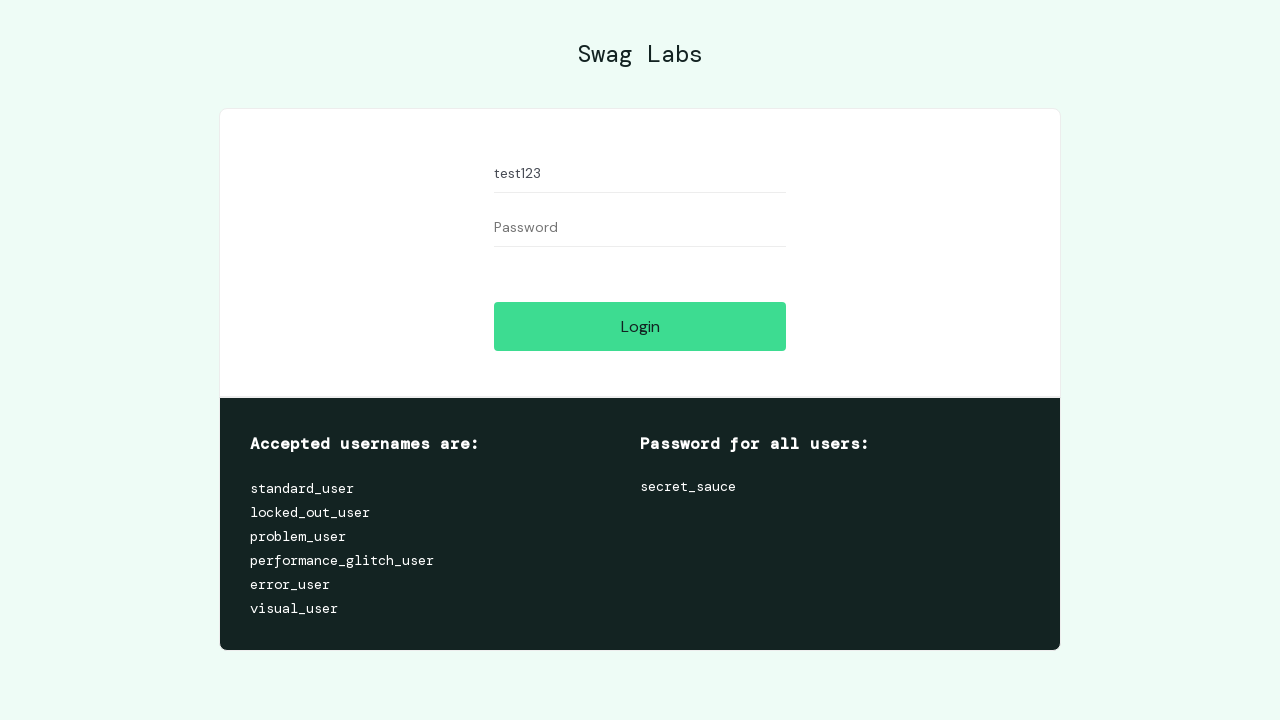

Clicked login button at (640, 326) on #login-button
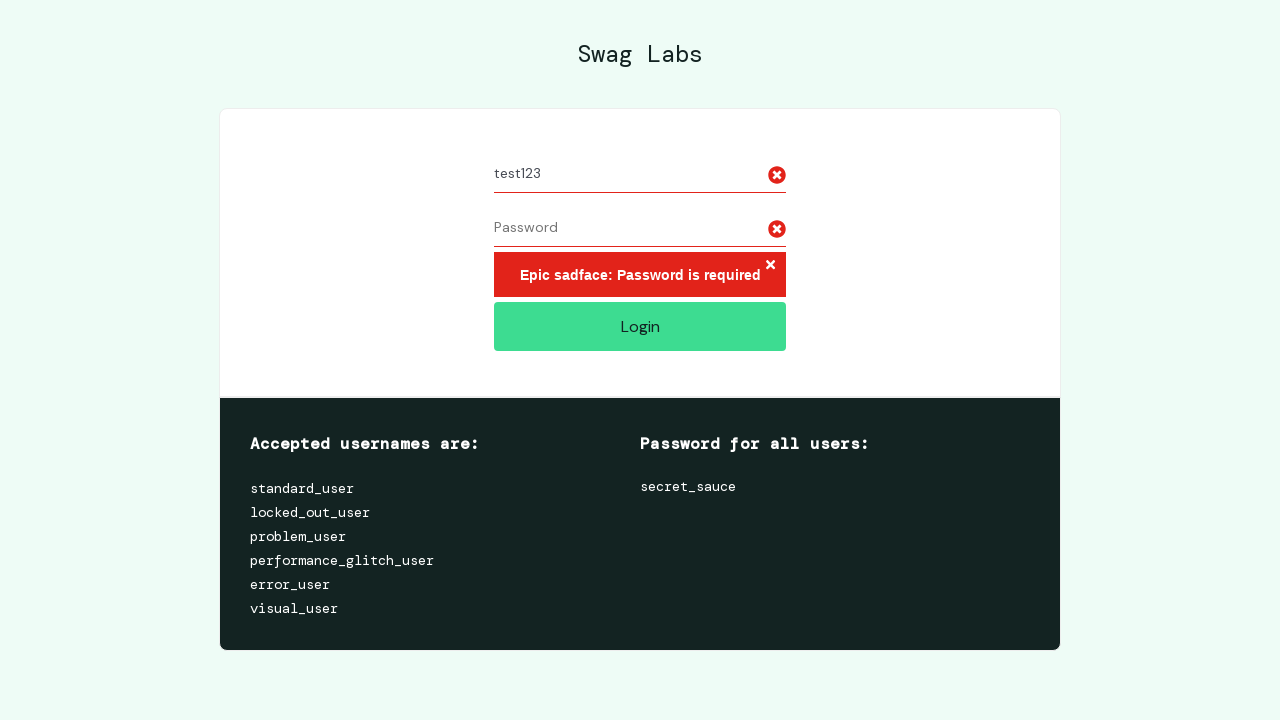

Error message appeared on page
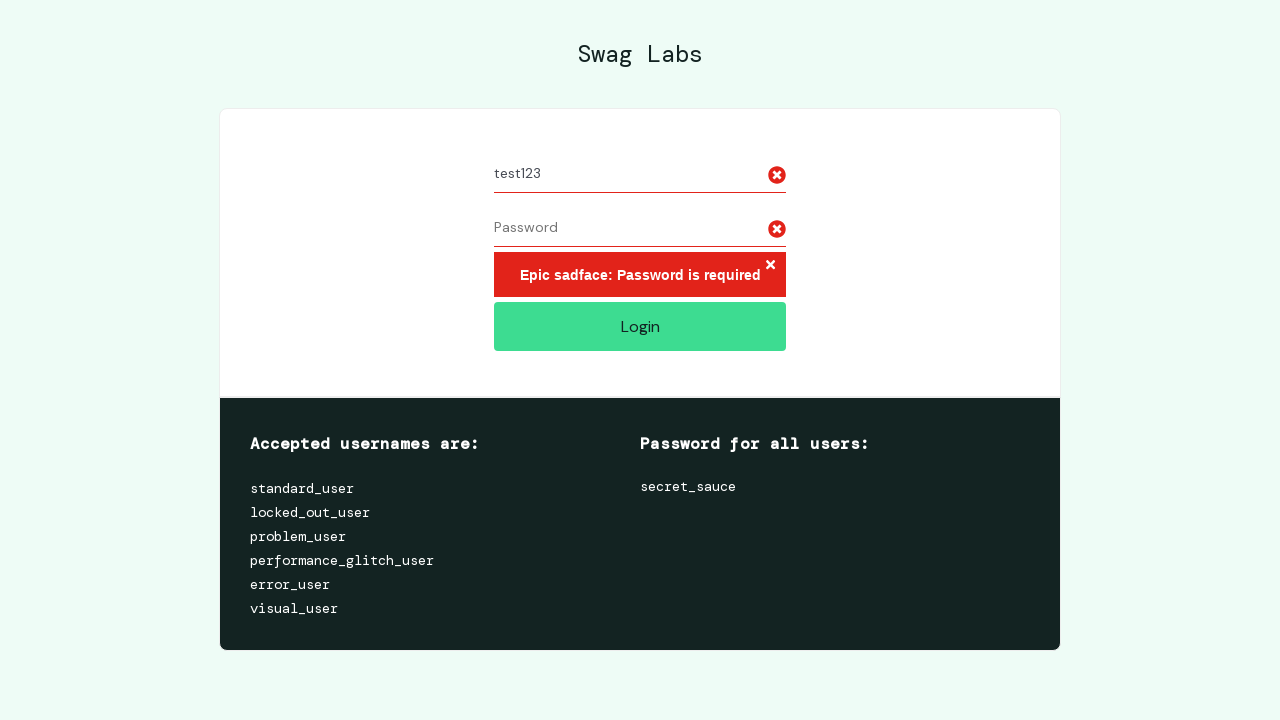

Located error message element
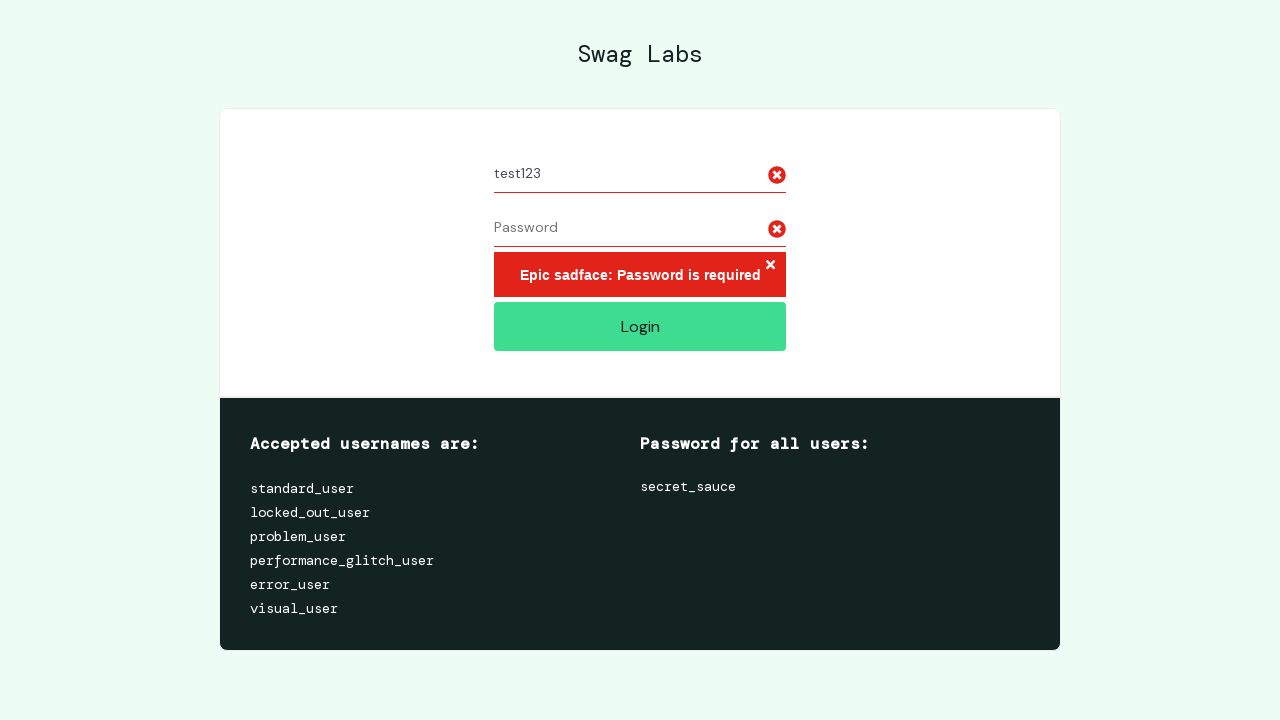

Verified error message text is 'Epic sadface: Password is required'
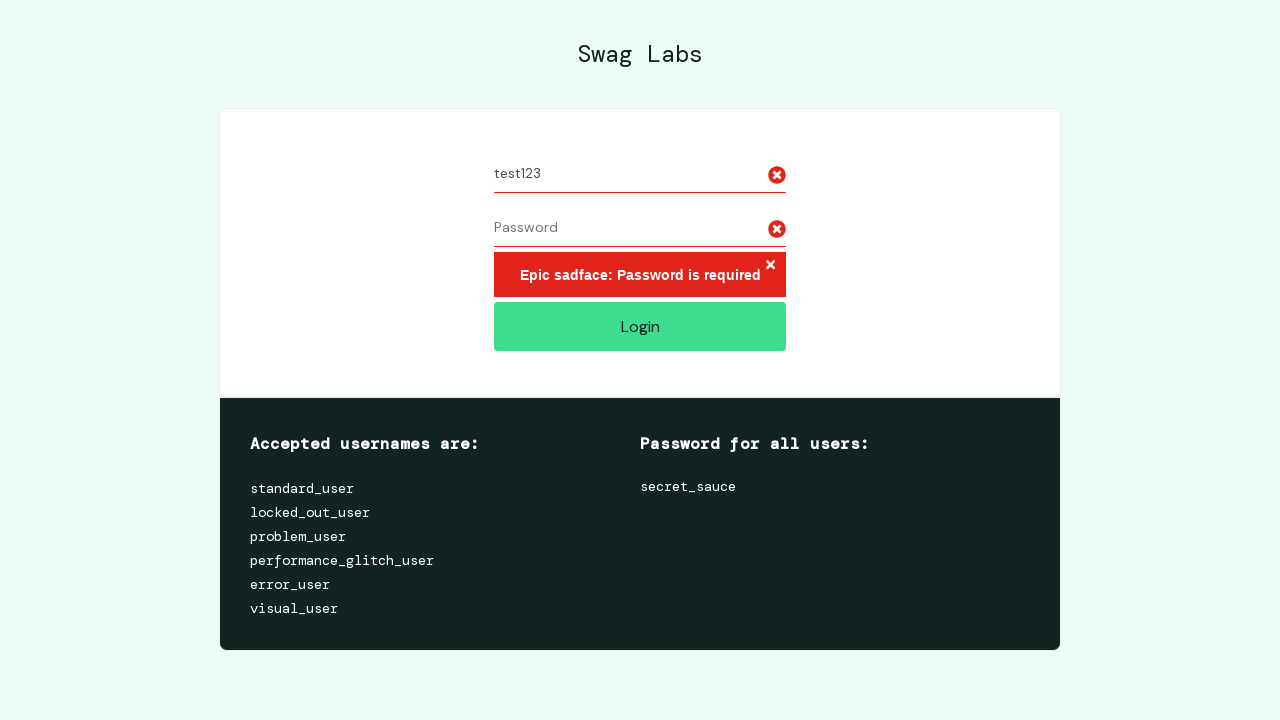

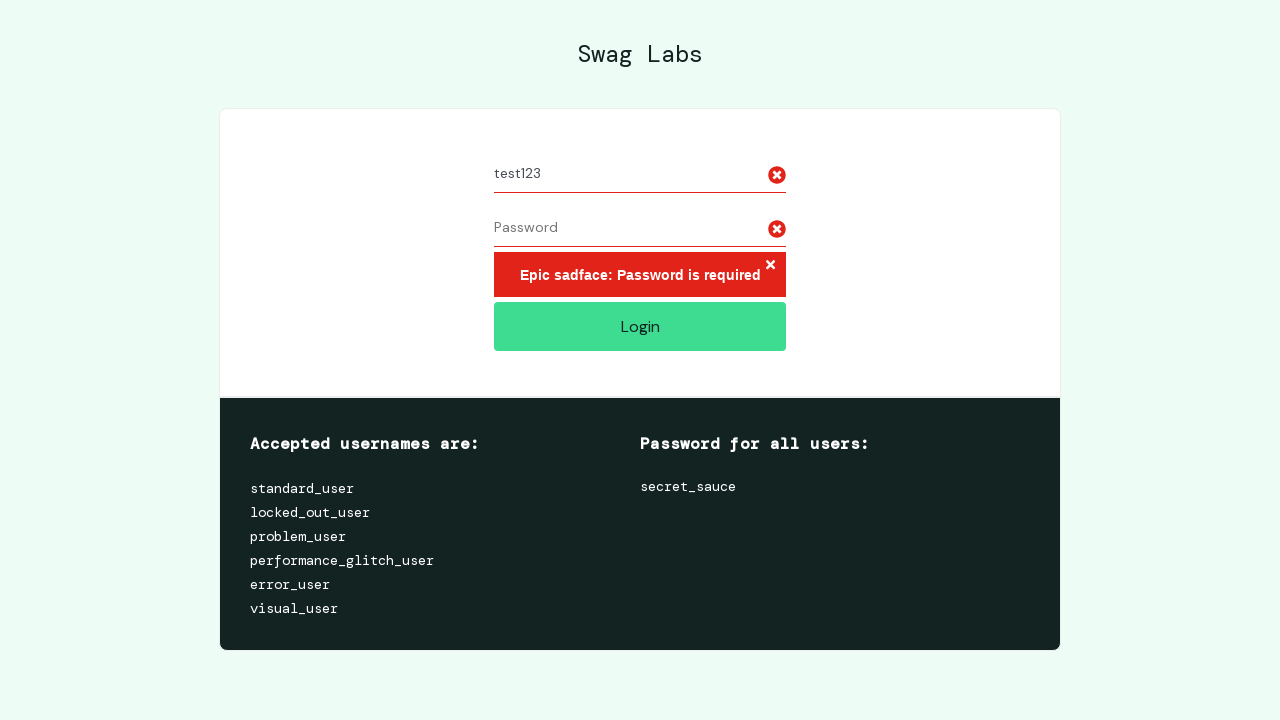